Tests finding a link by dynamically calculated text (based on pi^e * 10000), clicking it, then filling out a form with personal information (first name, last name, city, country) and submitting it.

Starting URL: http://suninjuly.github.io/find_link_text

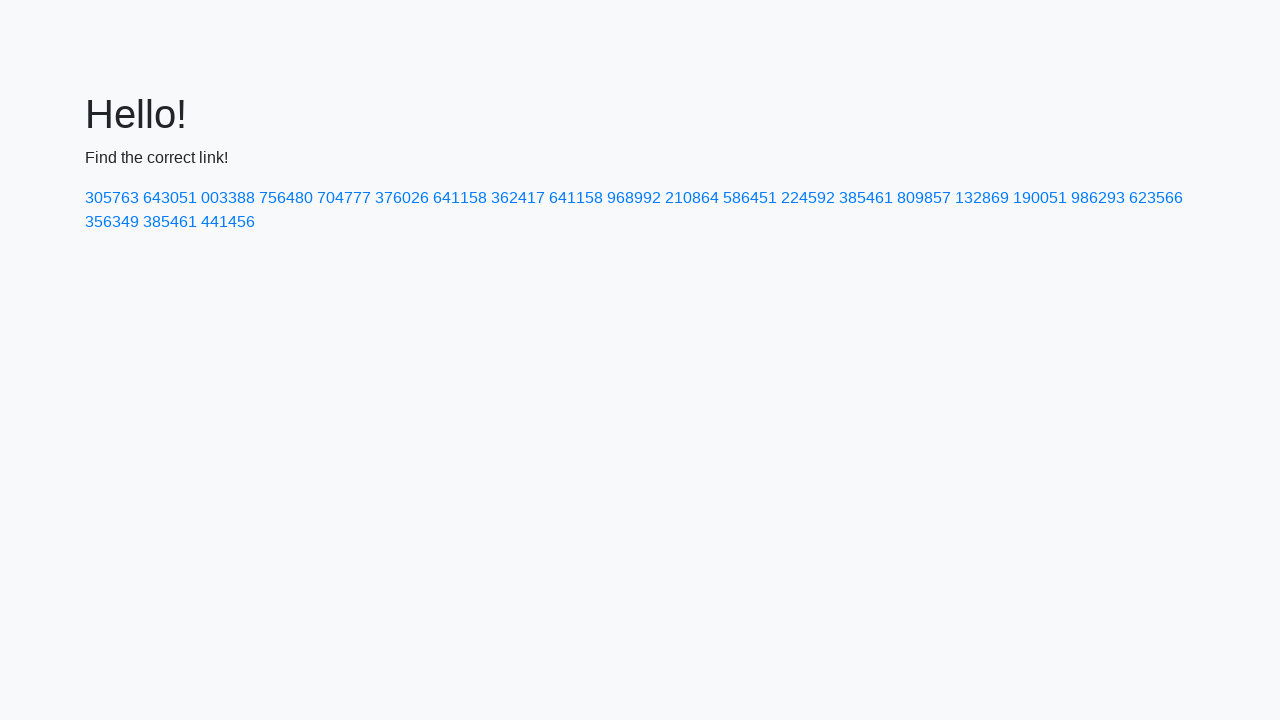

Clicked link with dynamically calculated text '224592' (based on pi^e * 10000) at (808, 198) on text=224592
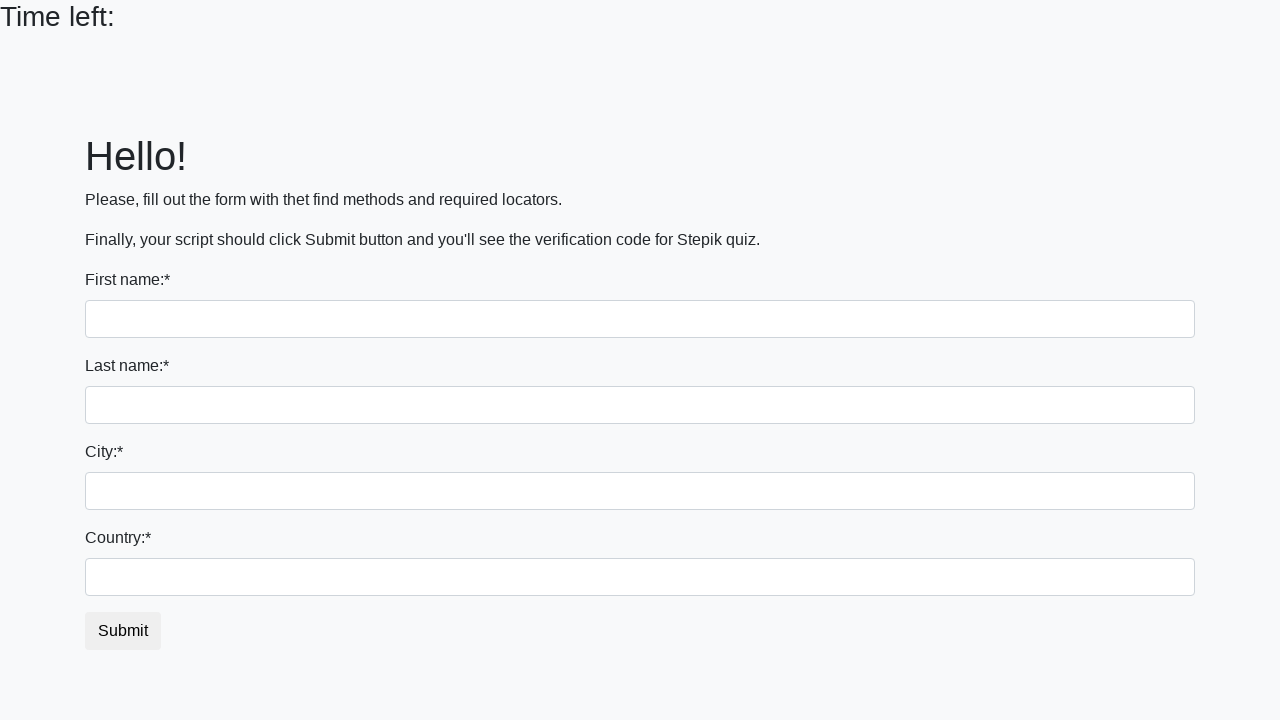

Filled first name field with 'Ivan' on input
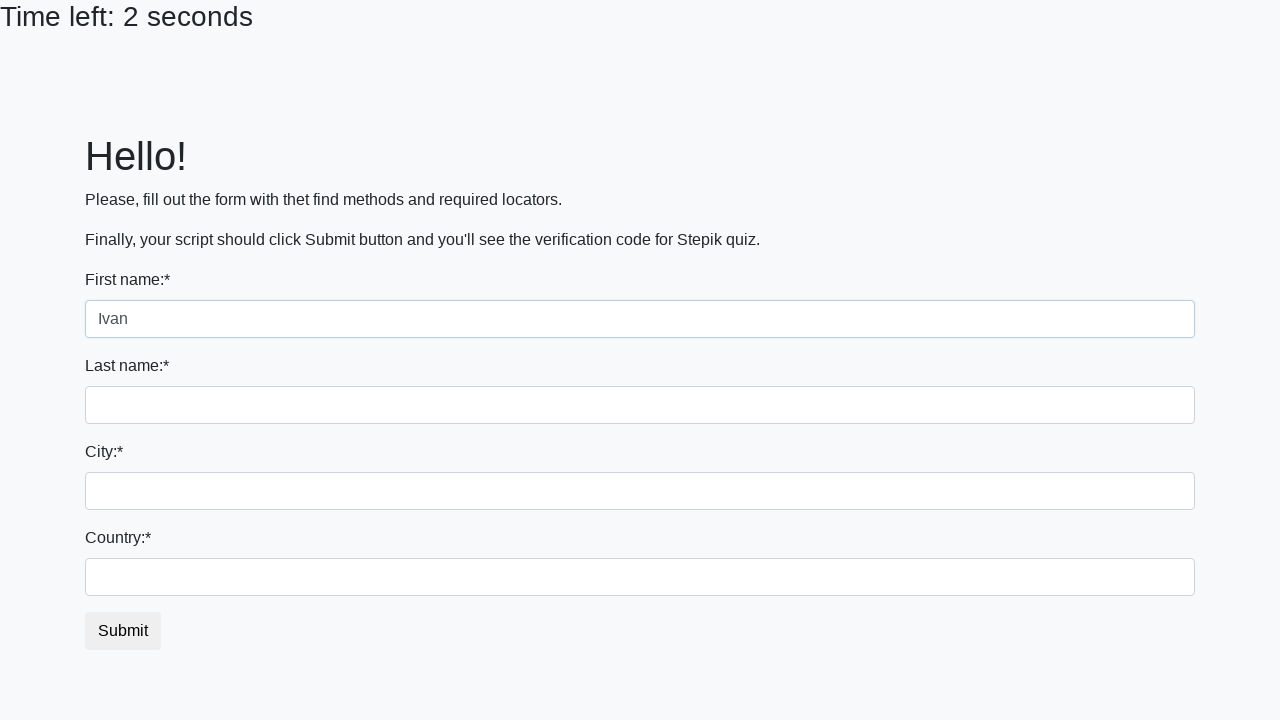

Filled last name field with 'Petrov' on input[name='last_name']
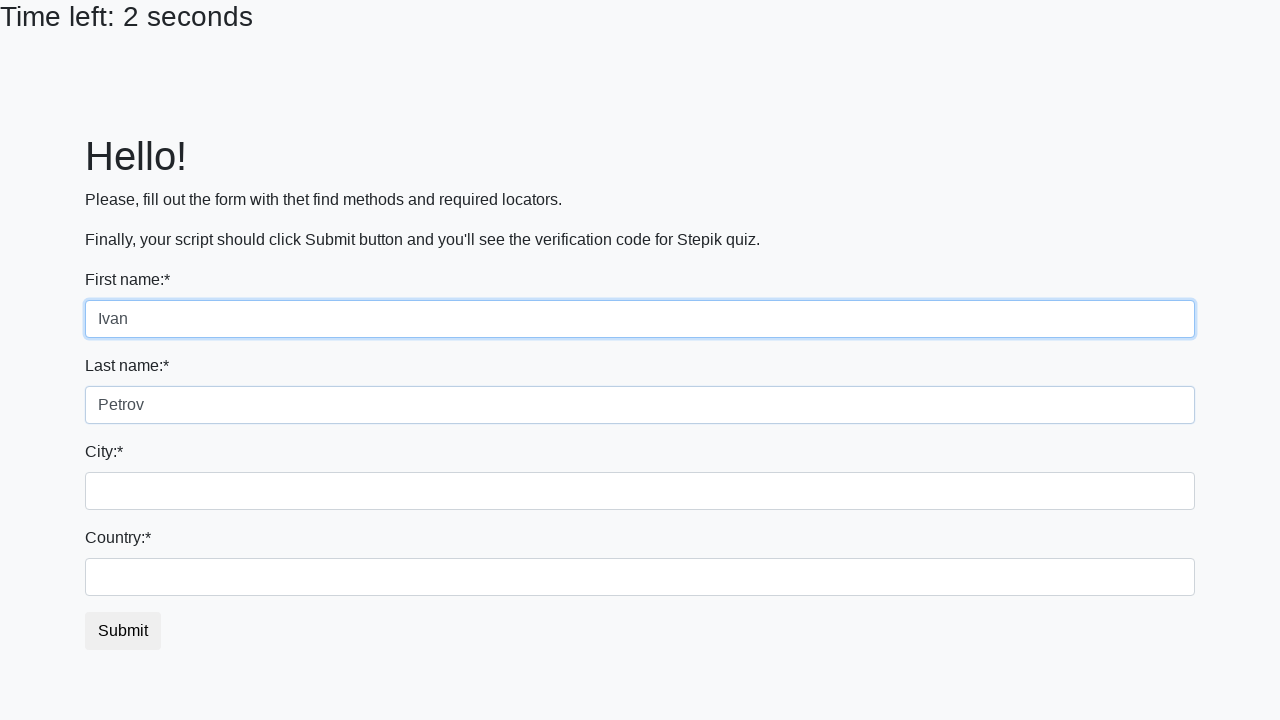

Filled city field with 'Smolensk' on .city
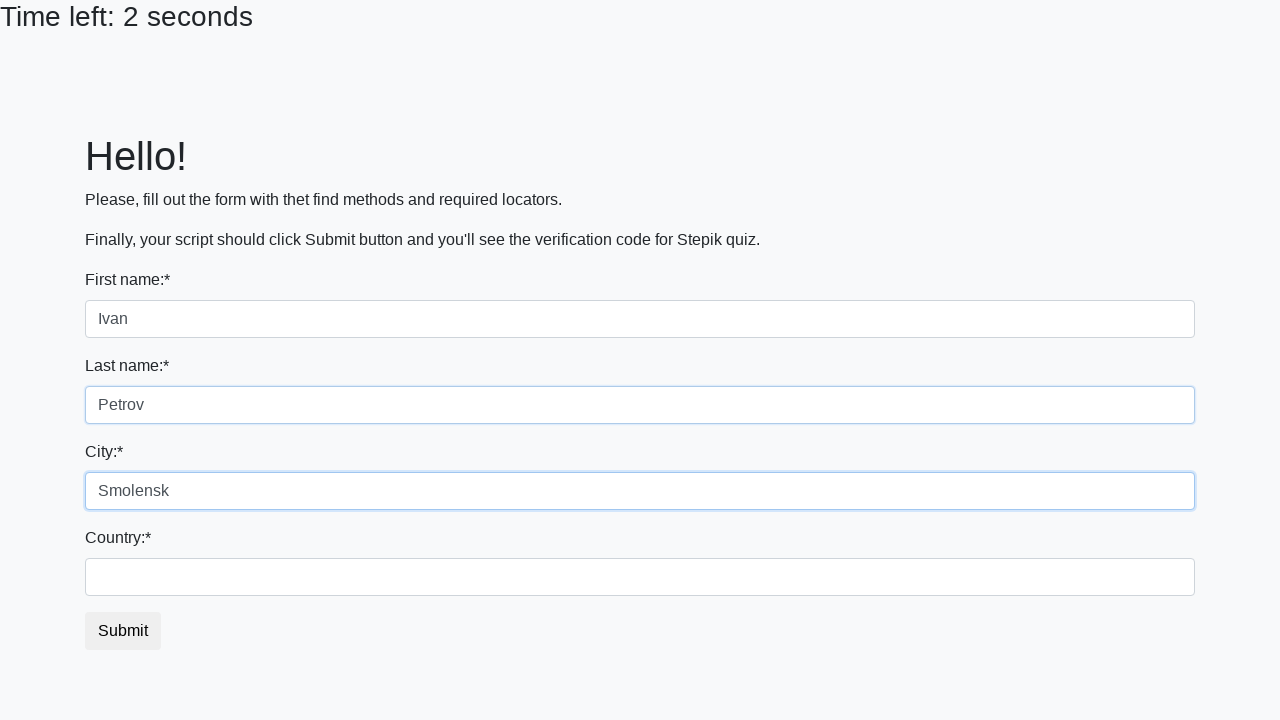

Filled country field with 'Russia' on #country
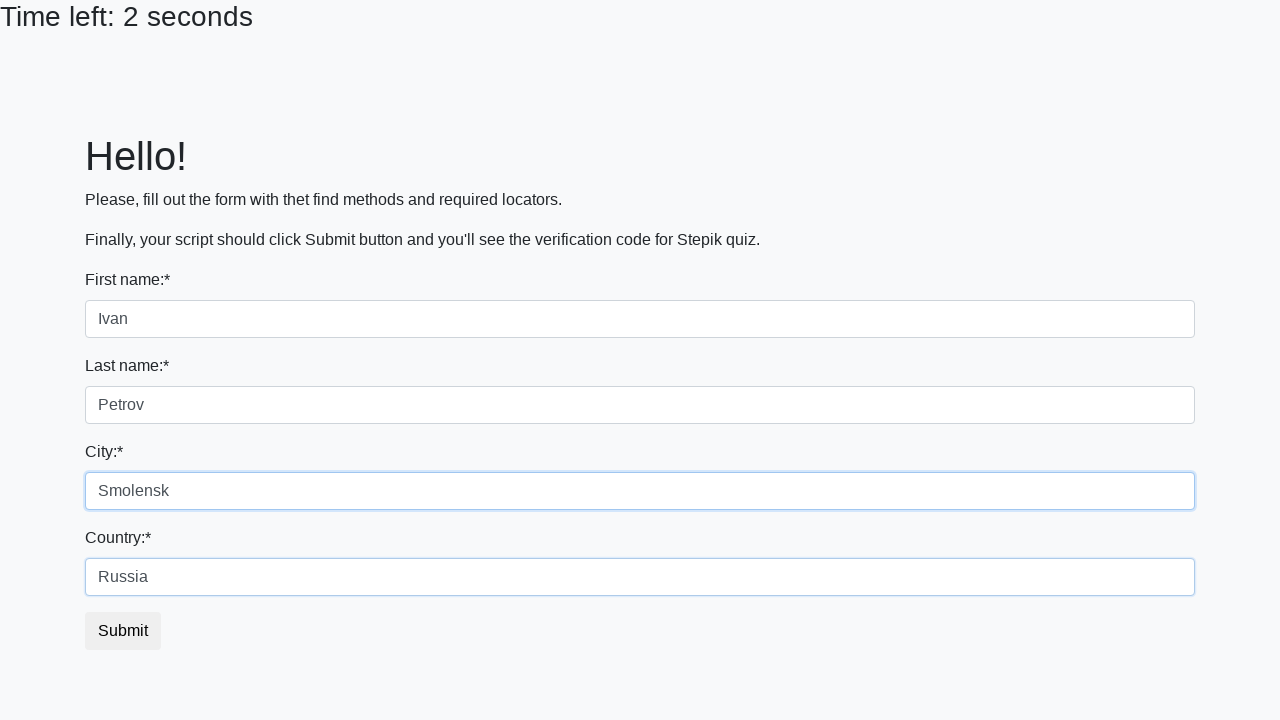

Clicked submit button to complete form submission at (123, 631) on button.btn
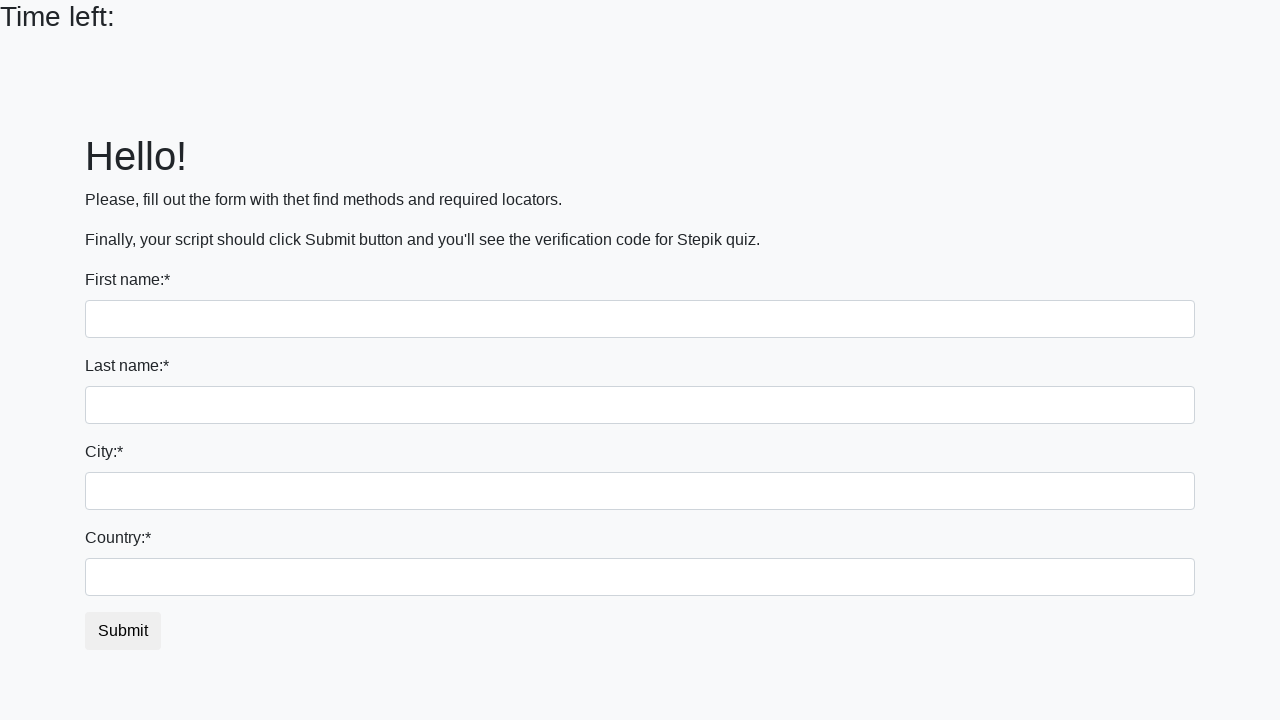

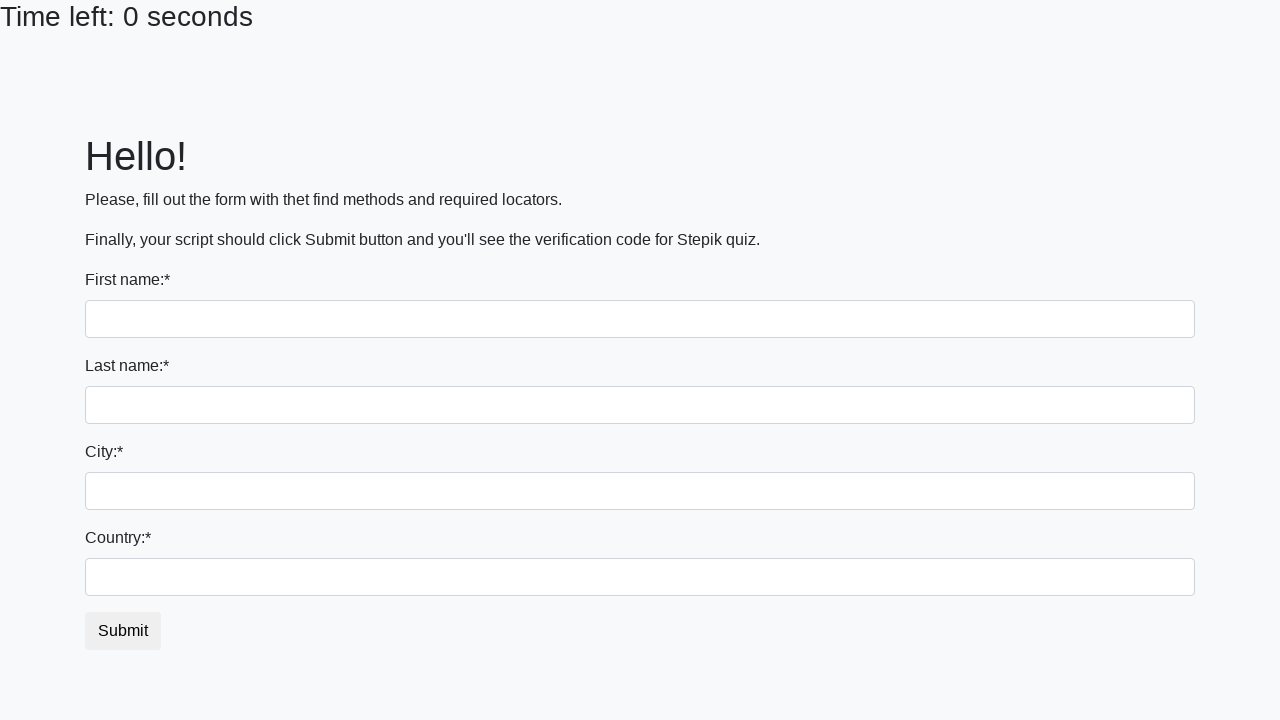